Tests a text input form by filling a textarea field and submitting the form

Starting URL: https://suninjuly.github.io/text_input_task.html

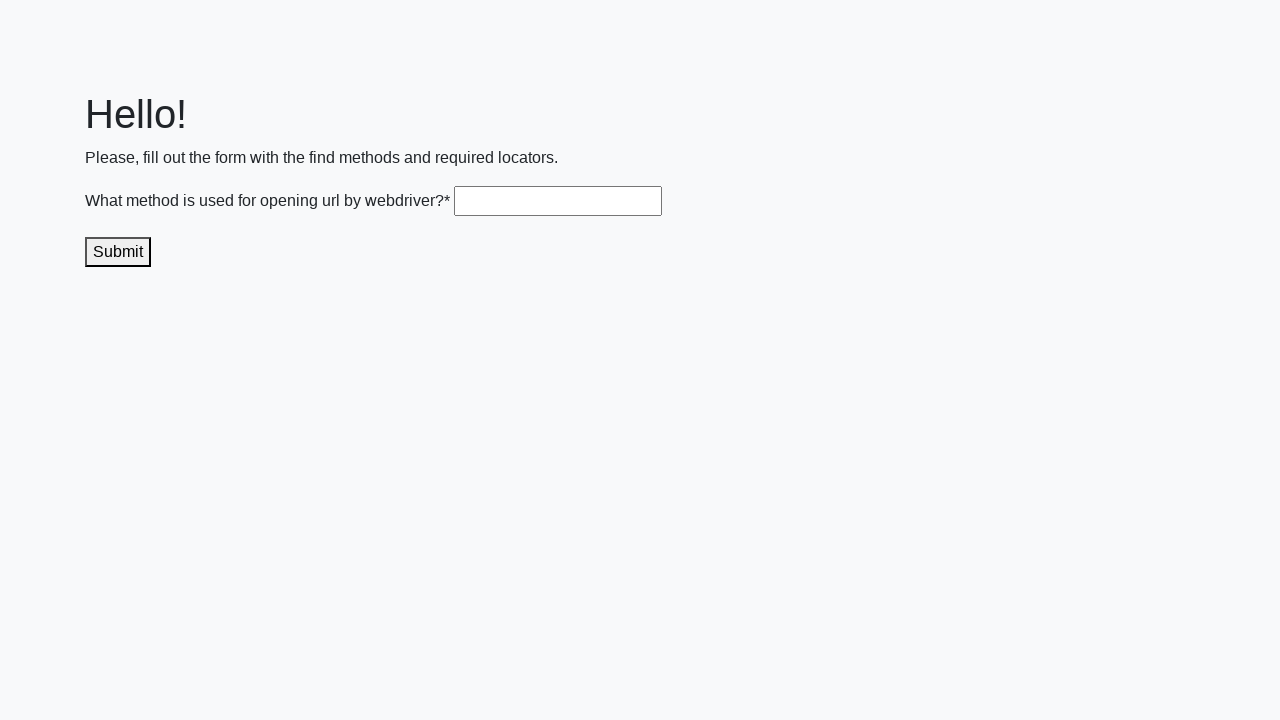

Filled textarea field with 'get()' on .textarea
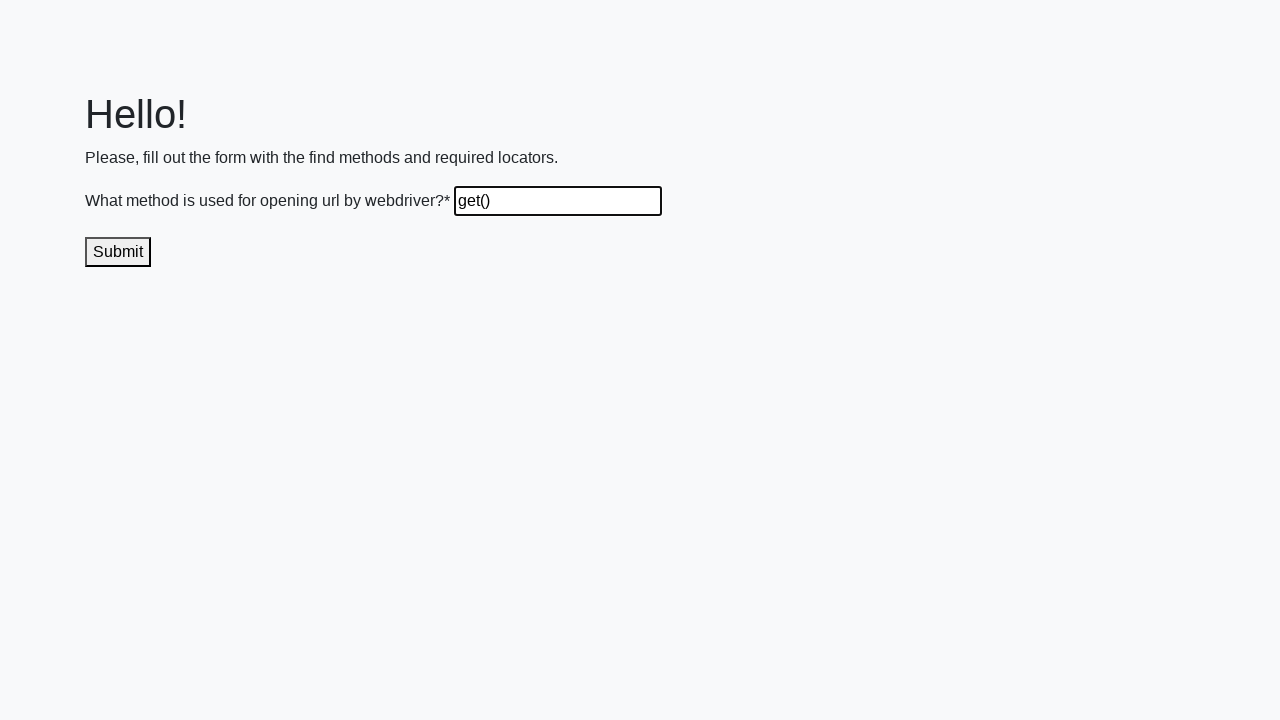

Clicked the submit button at (118, 252) on .submit-submission
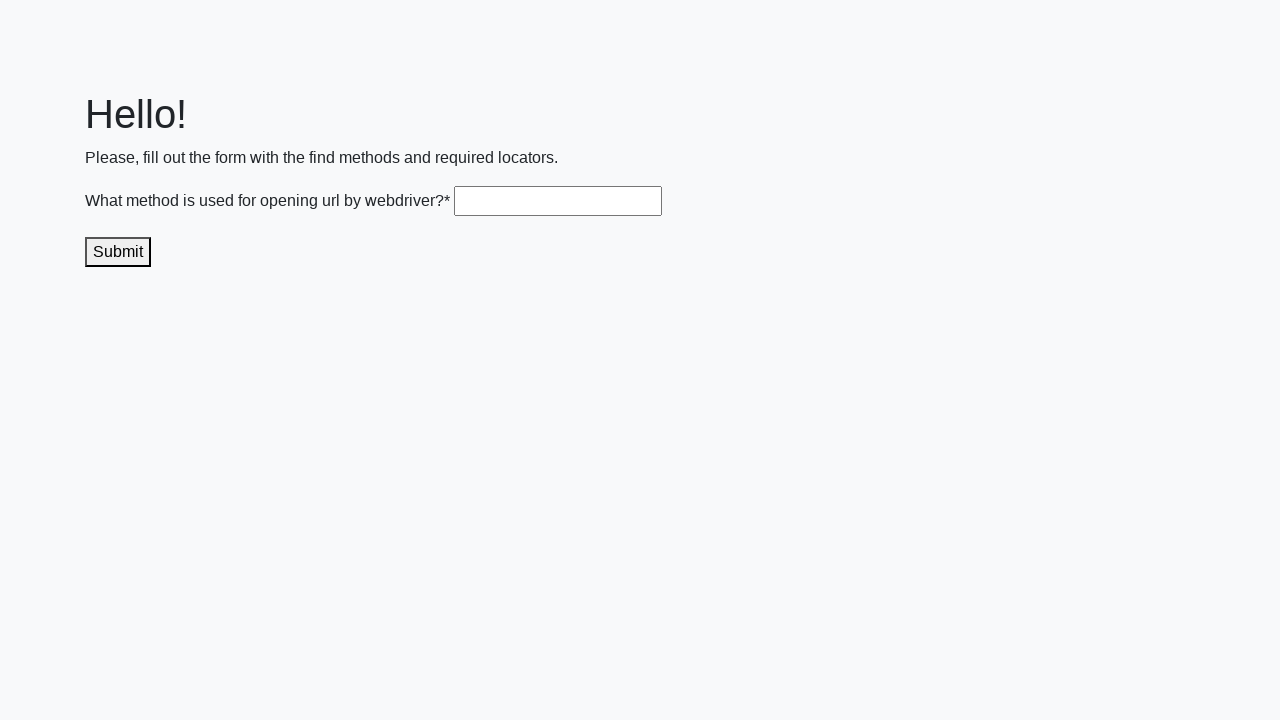

Waited 1000ms for result to be displayed
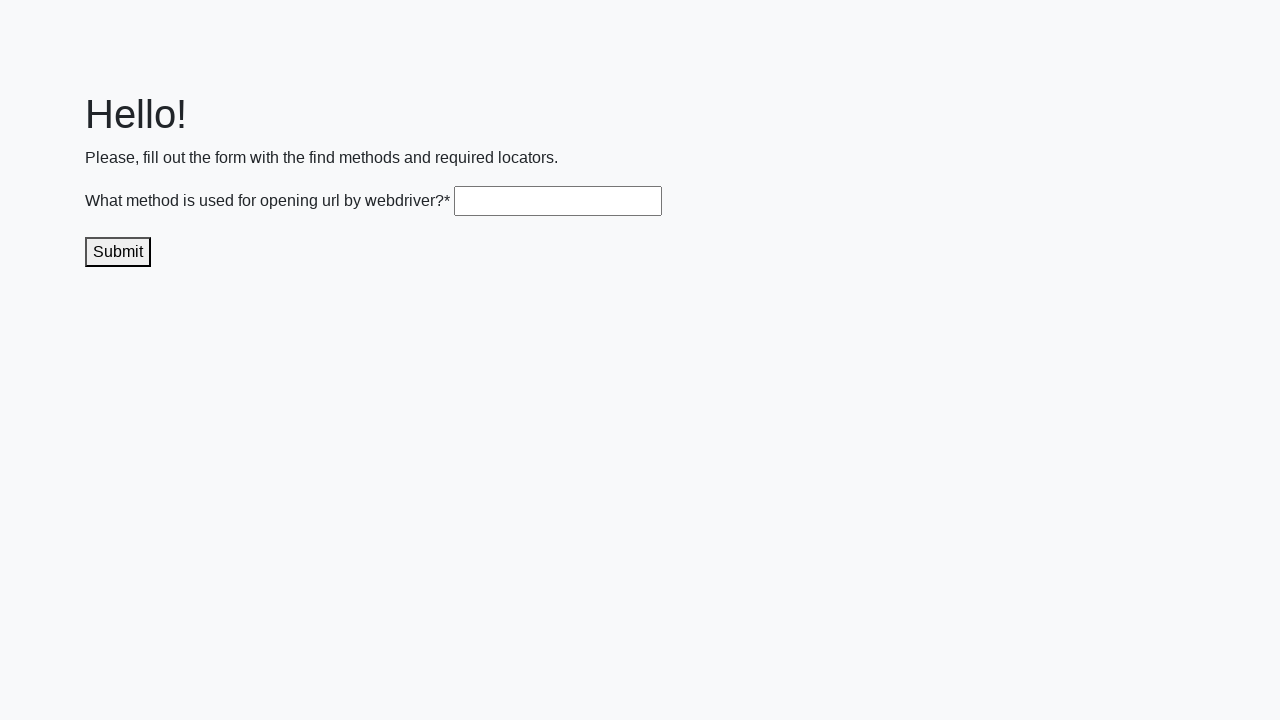

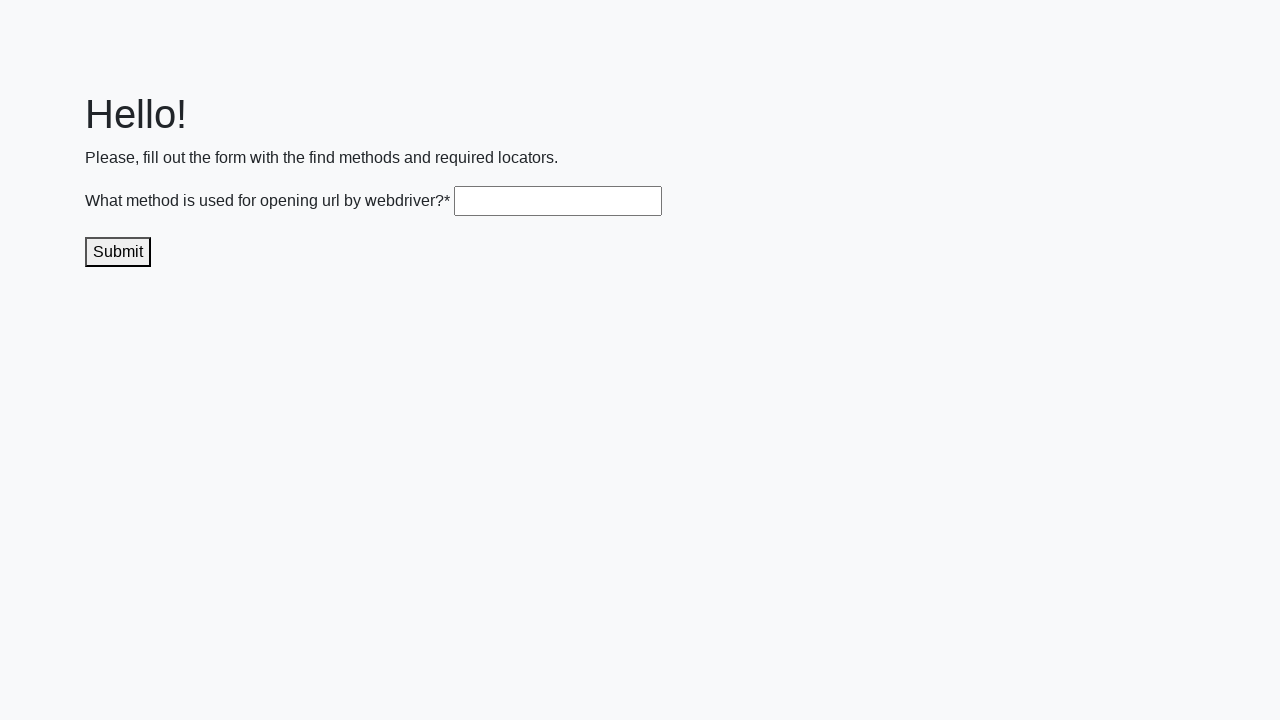